Navigates to the JavaByKiran playground page. The original script intended to demonstrate JavaScript executor scrolling but the implementation was incomplete with an empty script.

Starting URL: https://javabykiran.com/playground/

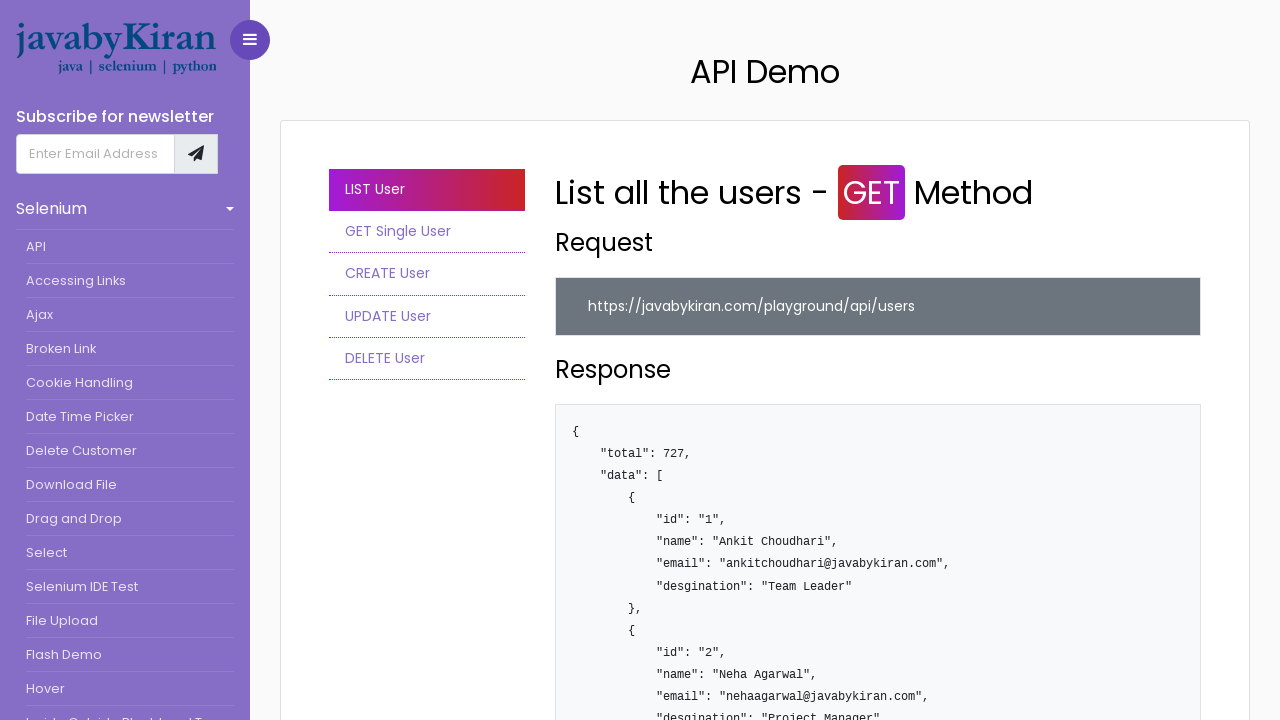

Waited for JavaByKiran playground page to load (domcontentloaded state)
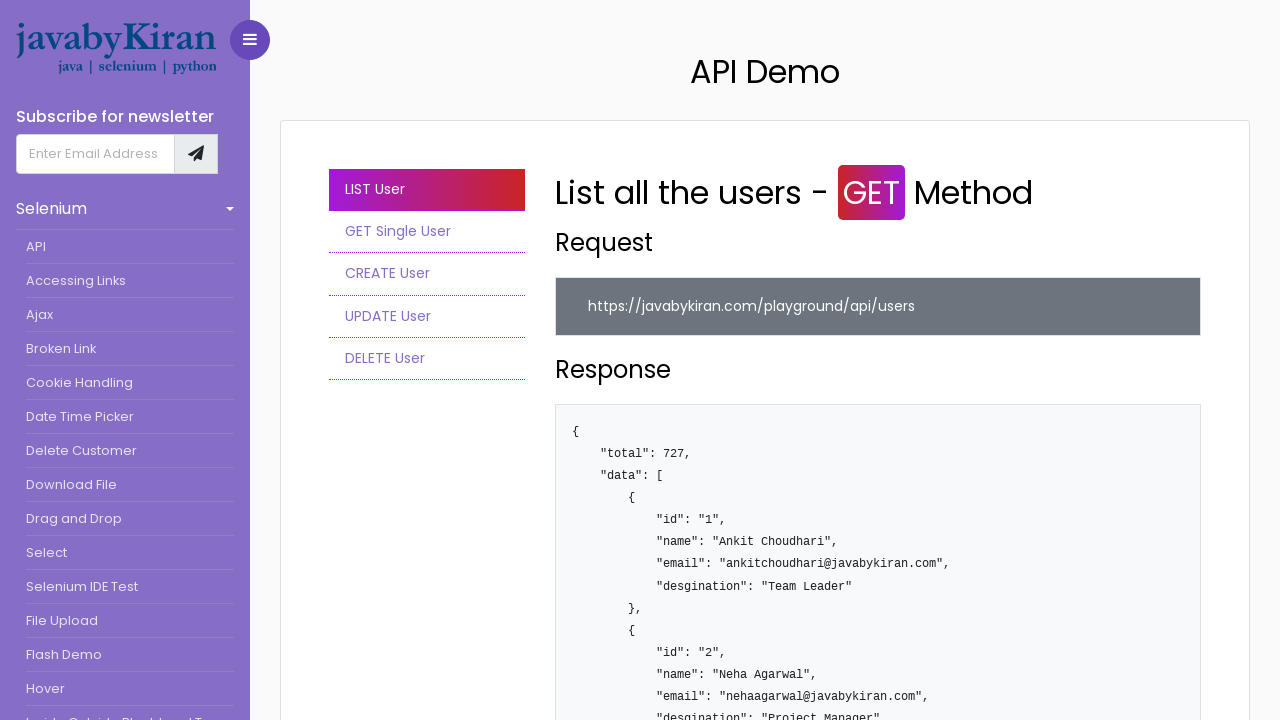

Scrolled page to bottom using JavaScript executor
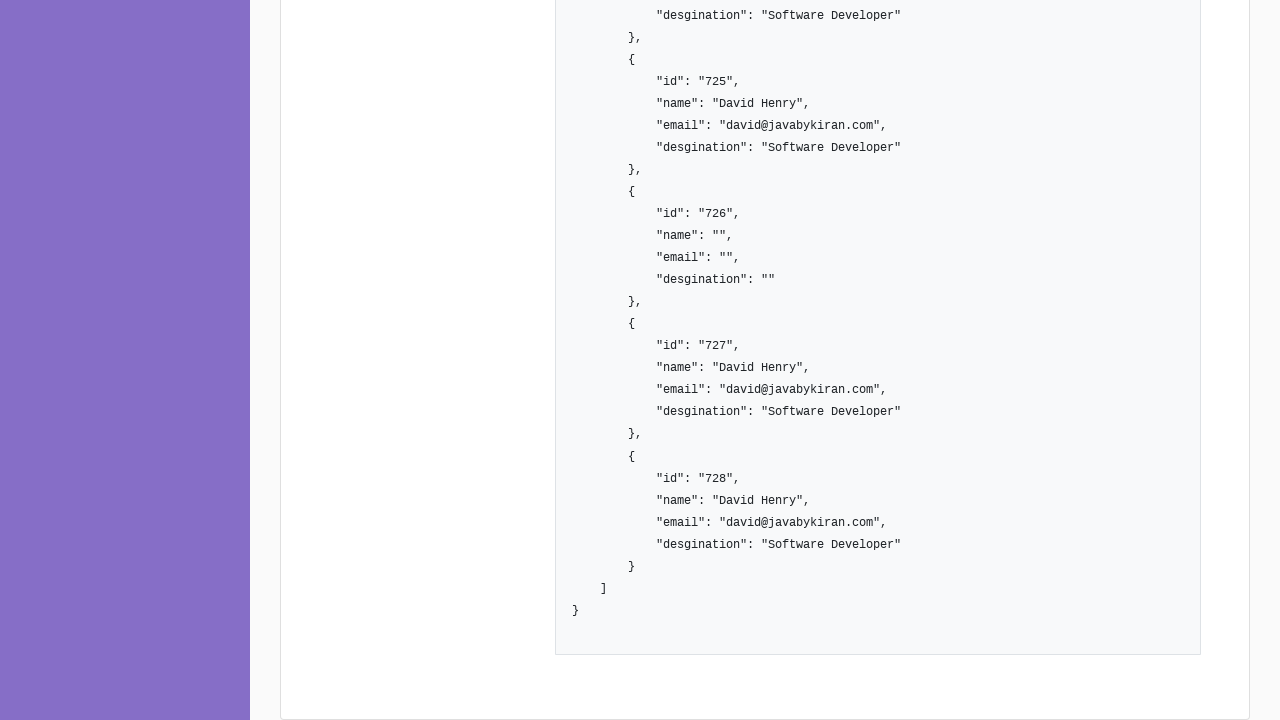

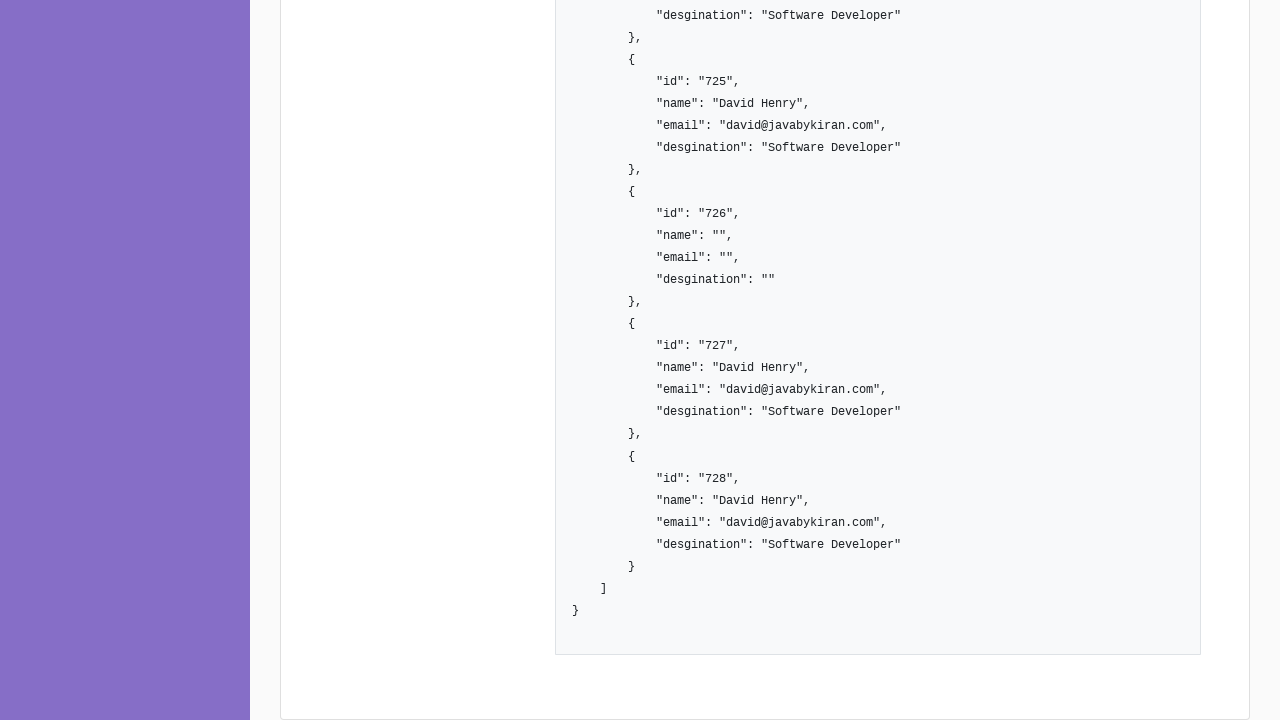